Tests filtering to show only active (incomplete) items and using browser back button navigation

Starting URL: https://demo.playwright.dev/todomvc

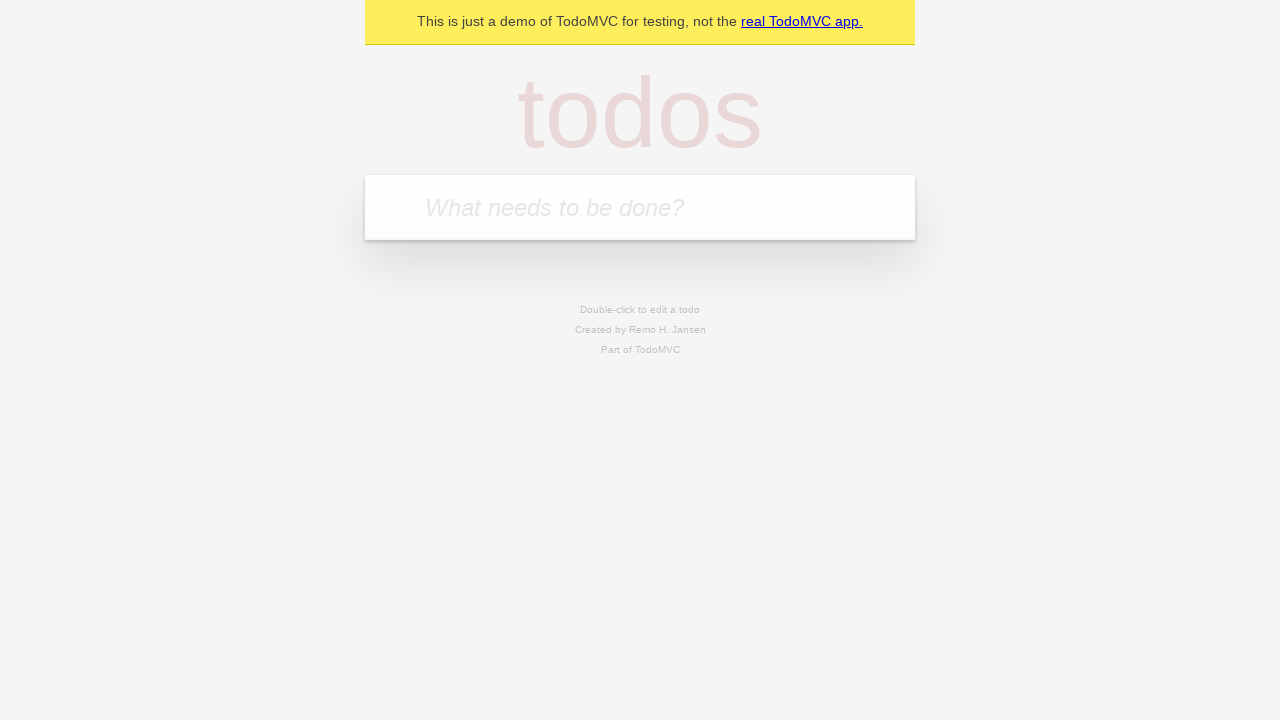

Filled todo input with 'buy some cheese' on internal:attr=[placeholder="What needs to be done?"i]
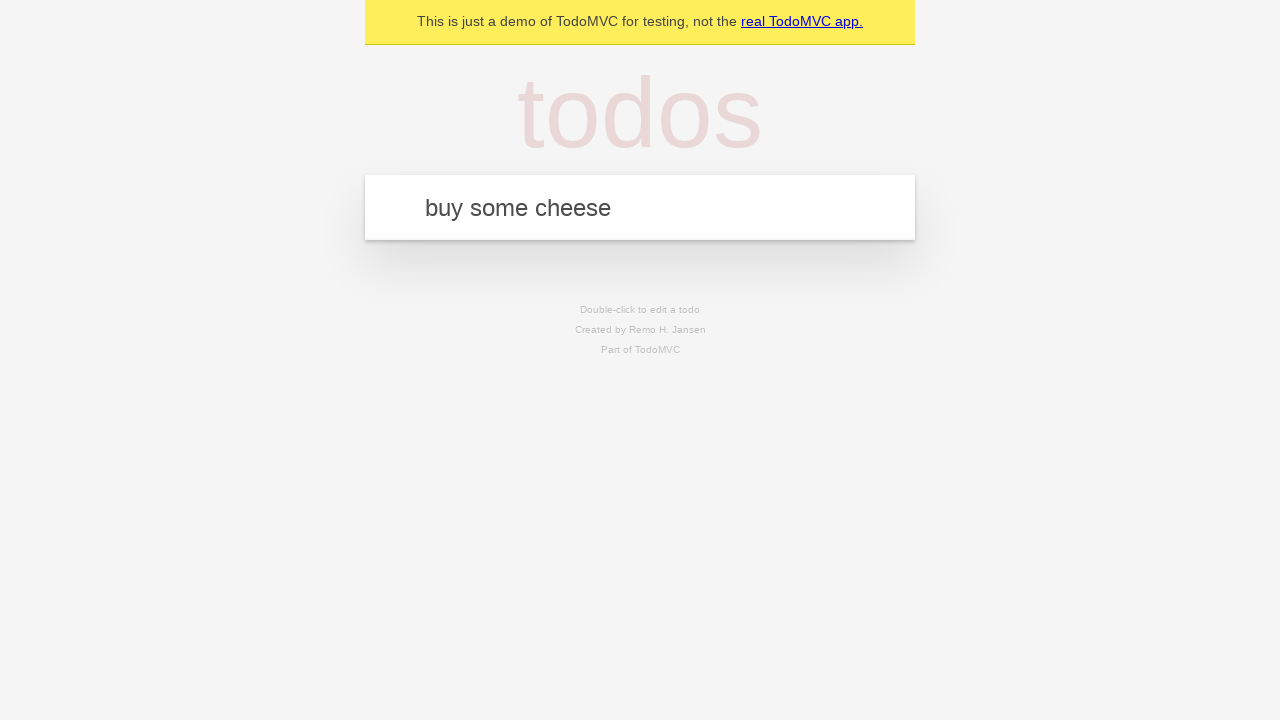

Pressed Enter to add first todo on internal:attr=[placeholder="What needs to be done?"i]
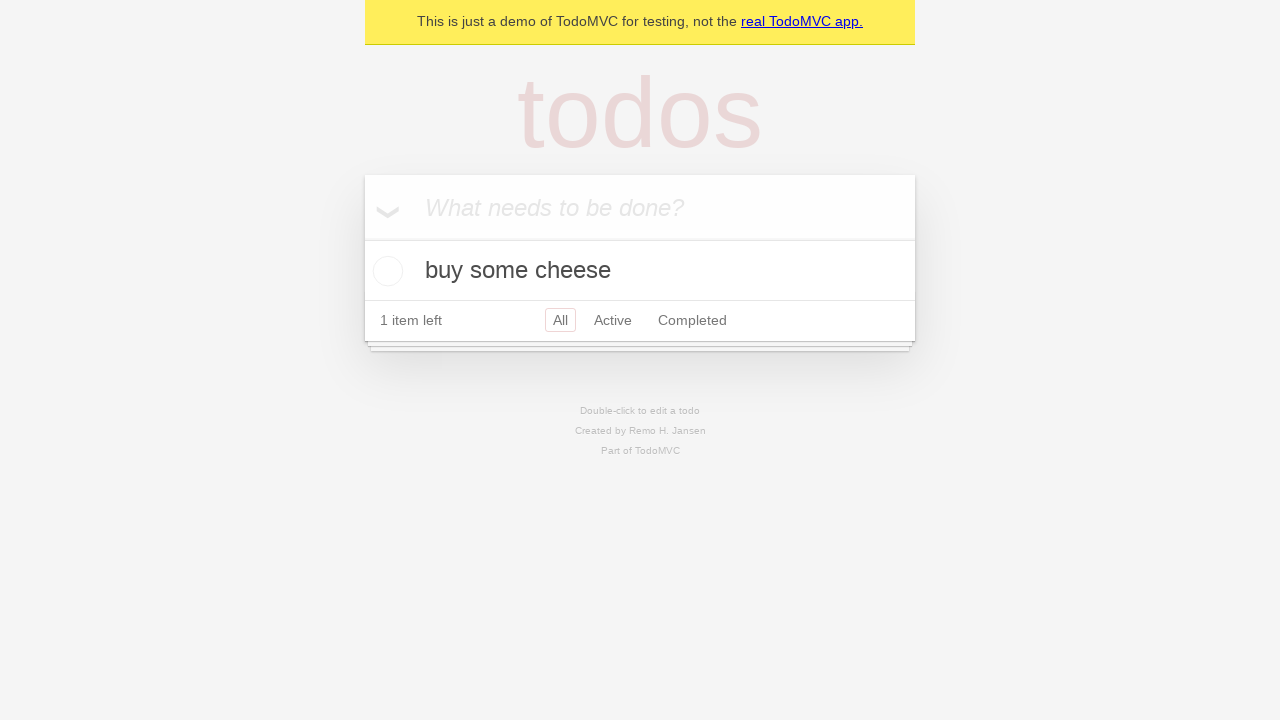

Filled todo input with 'feed the cat' on internal:attr=[placeholder="What needs to be done?"i]
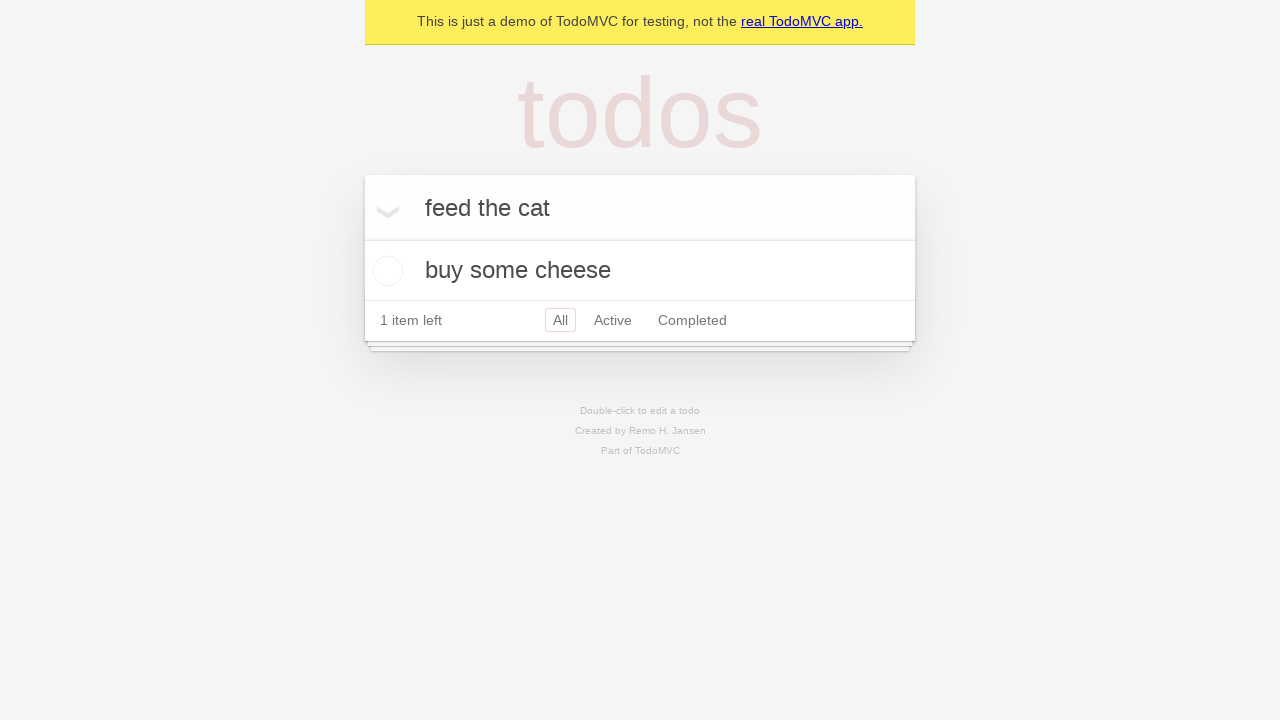

Pressed Enter to add second todo on internal:attr=[placeholder="What needs to be done?"i]
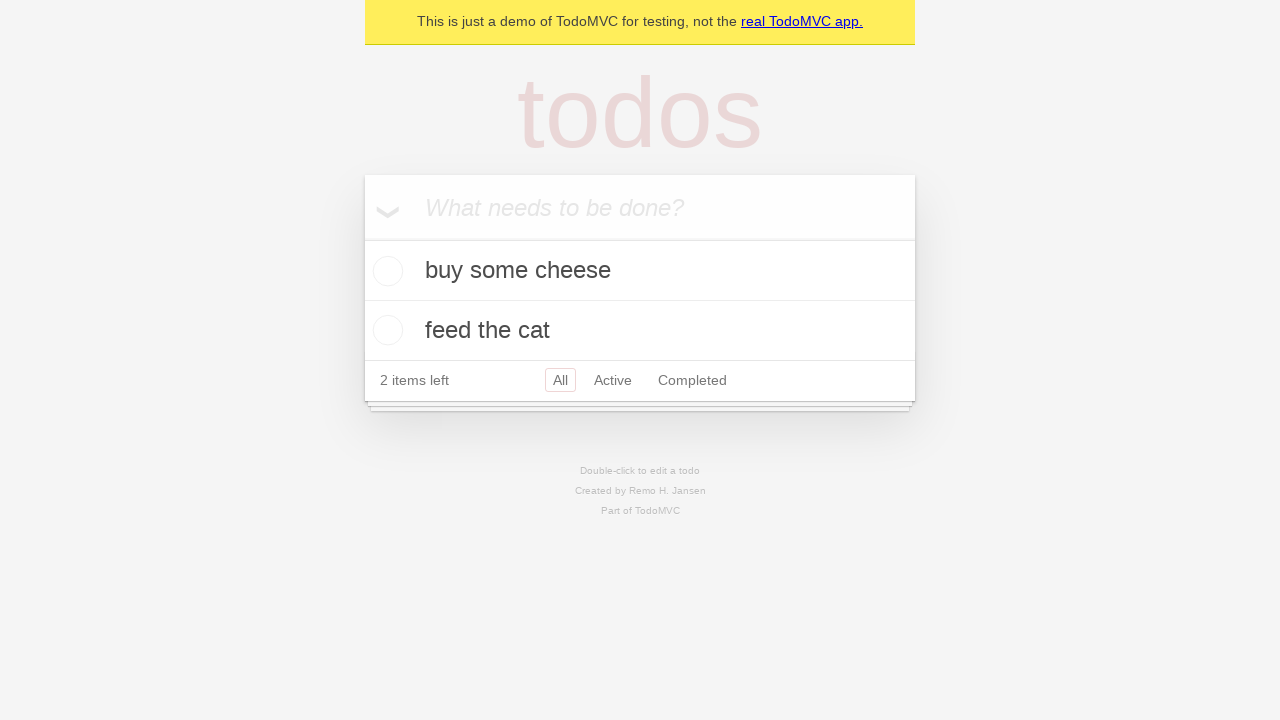

Filled todo input with 'book a doctors appointment' on internal:attr=[placeholder="What needs to be done?"i]
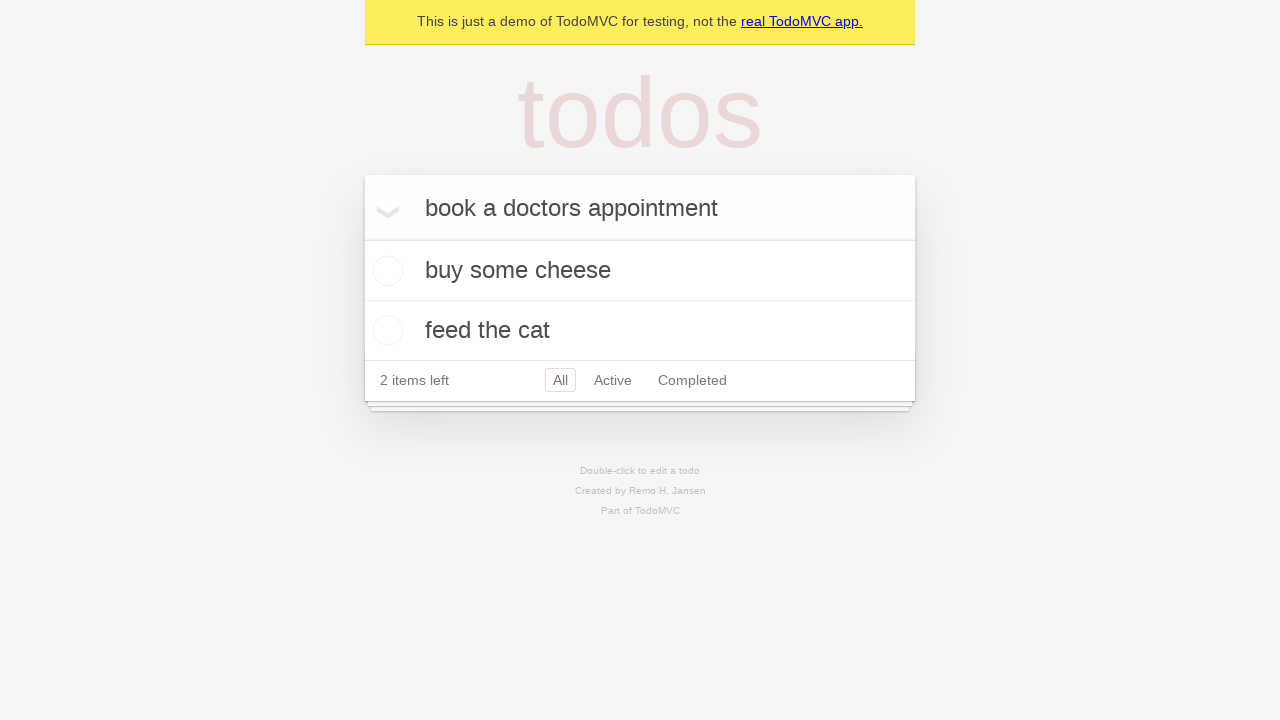

Pressed Enter to add third todo on internal:attr=[placeholder="What needs to be done?"i]
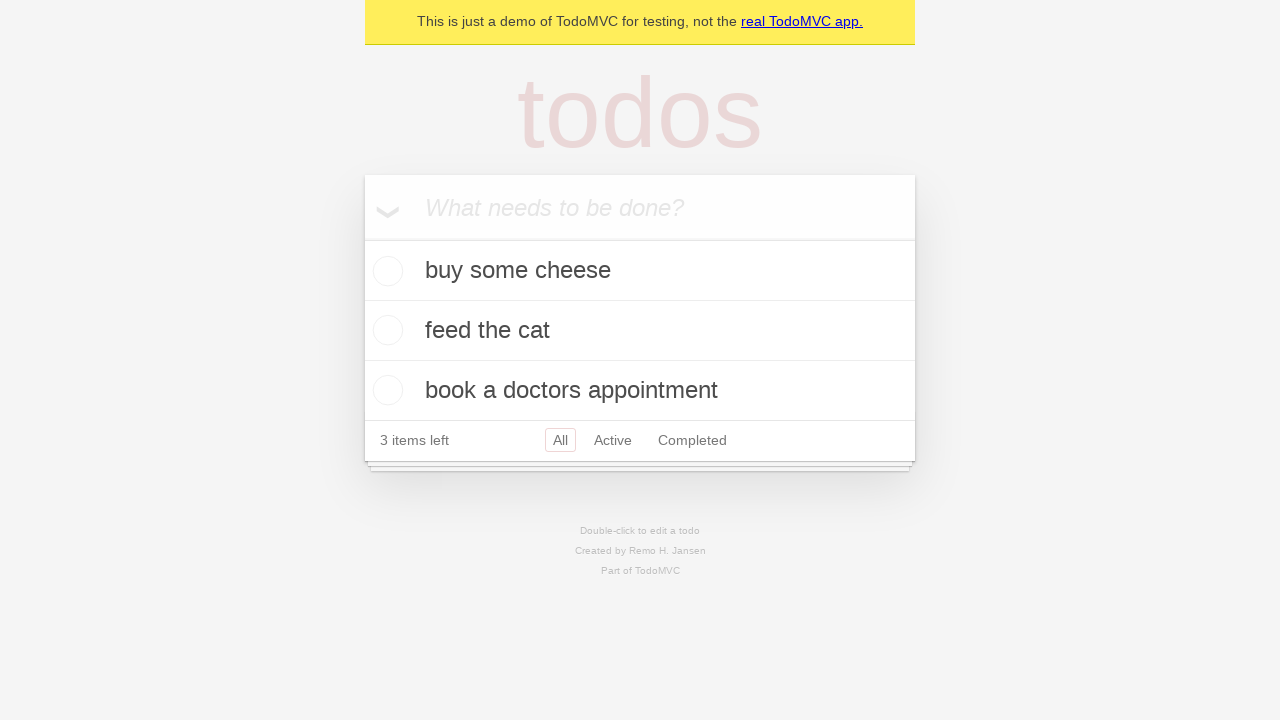

Checked the second todo item checkbox at (385, 330) on internal:testid=[data-testid="todo-item"s] >> nth=1 >> internal:role=checkbox
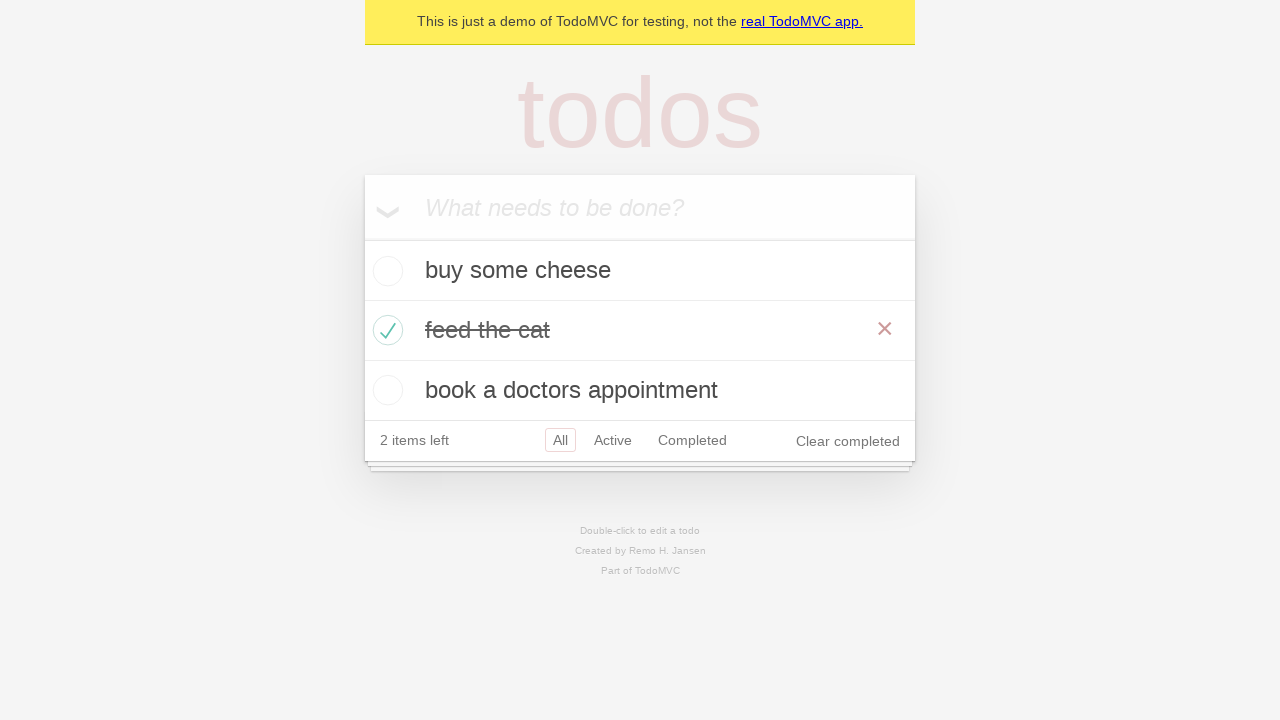

Clicked 'All' filter to show all todos at (560, 440) on internal:role=link[name="All"i]
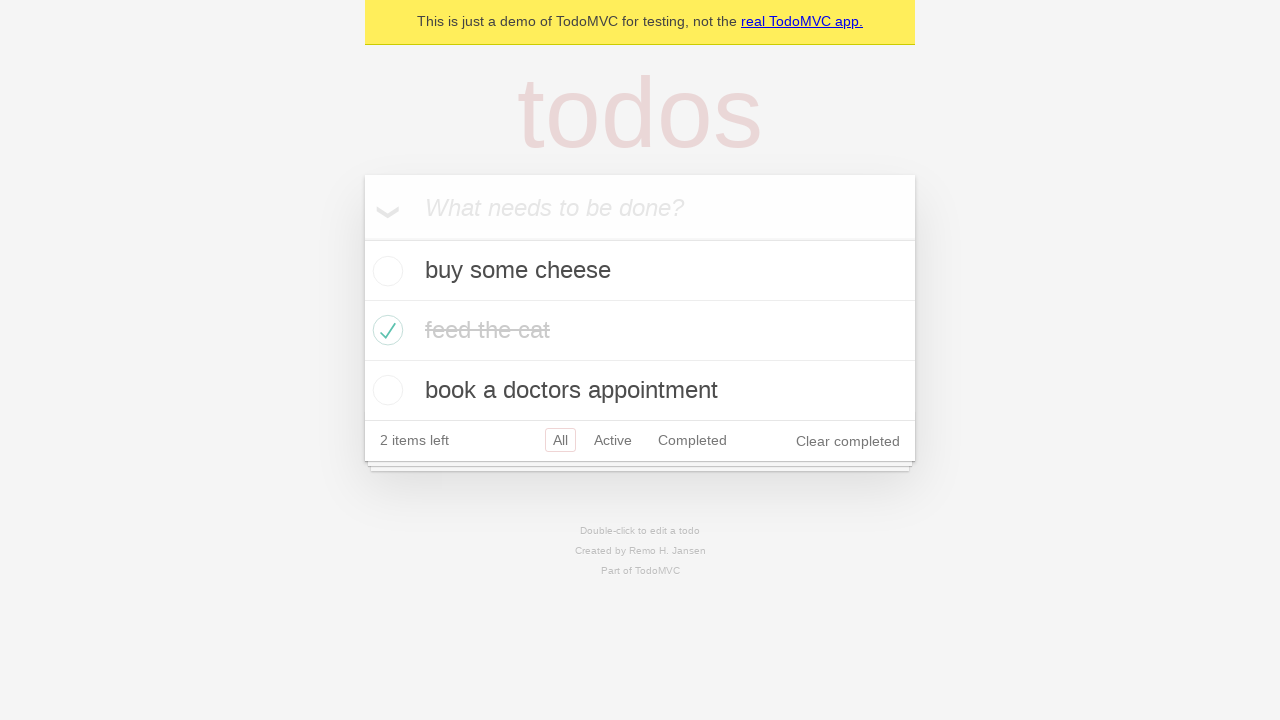

Clicked 'Active' filter to show only incomplete todos at (613, 440) on internal:role=link[name="Active"i]
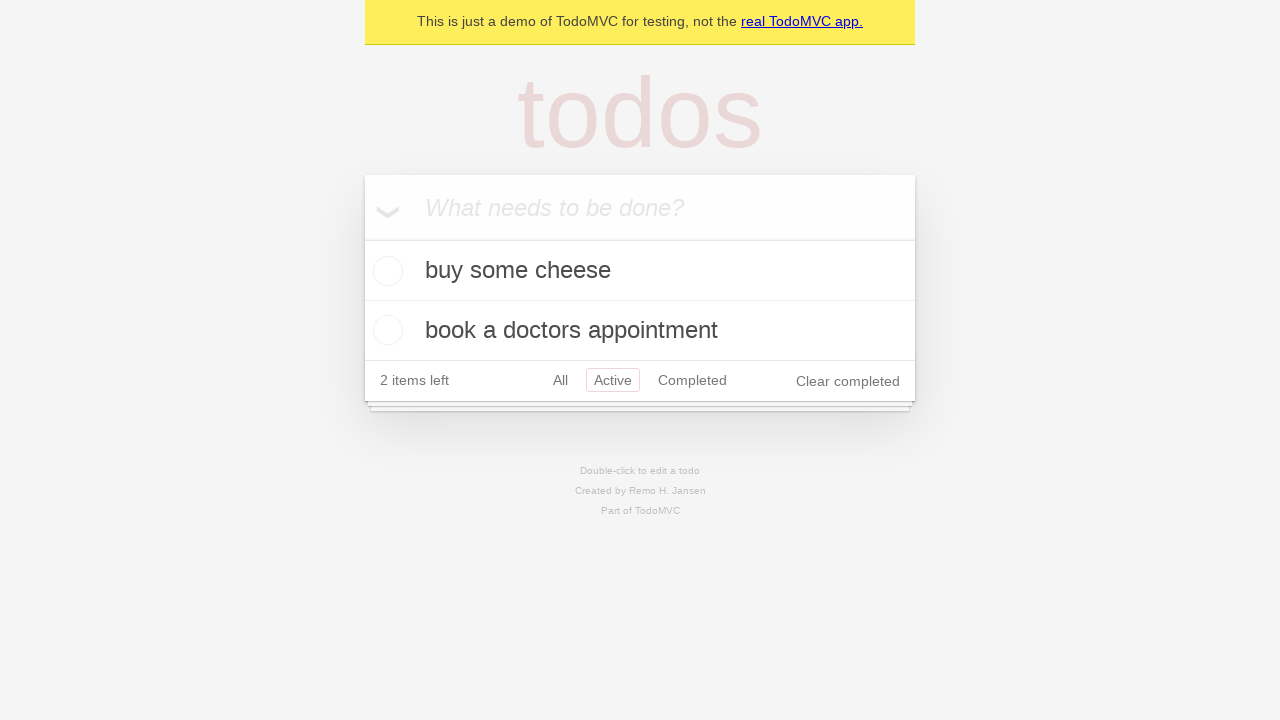

Clicked 'Completed' filter to show only completed todos at (692, 380) on internal:role=link[name="Completed"i]
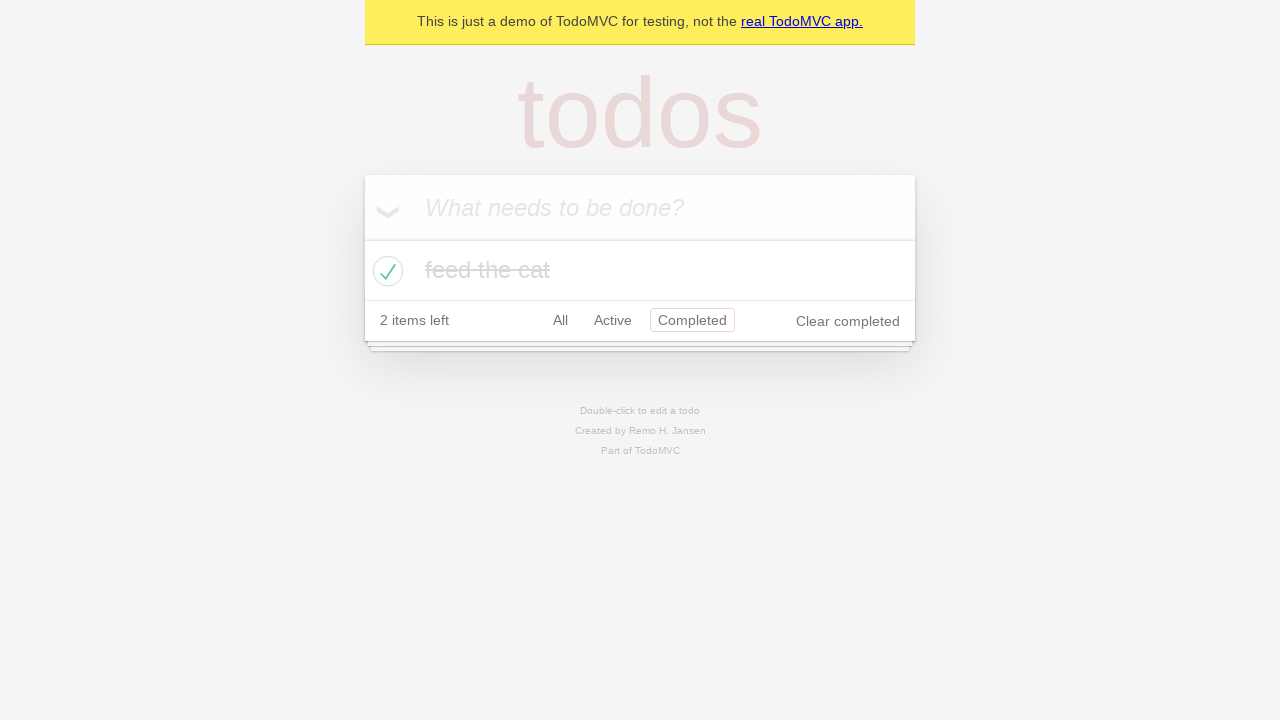

Navigated back using browser back button - returned to Active filter
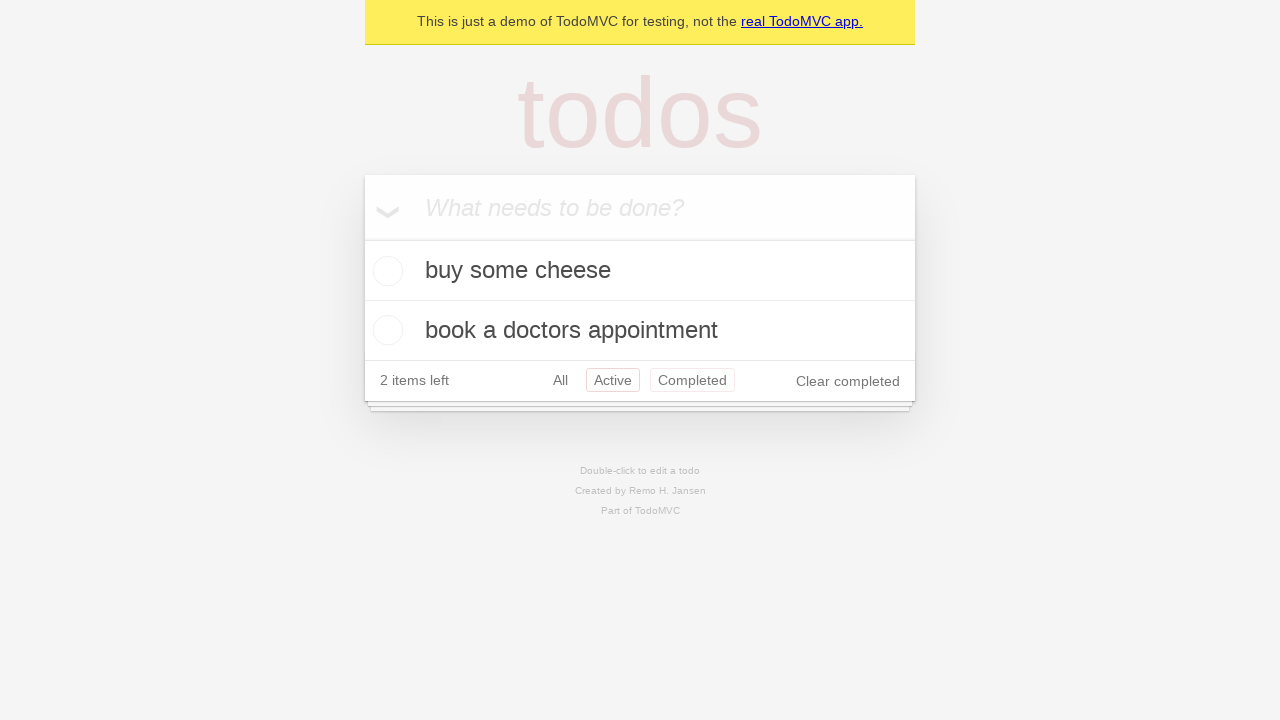

Navigated back using browser back button - returned to All filter
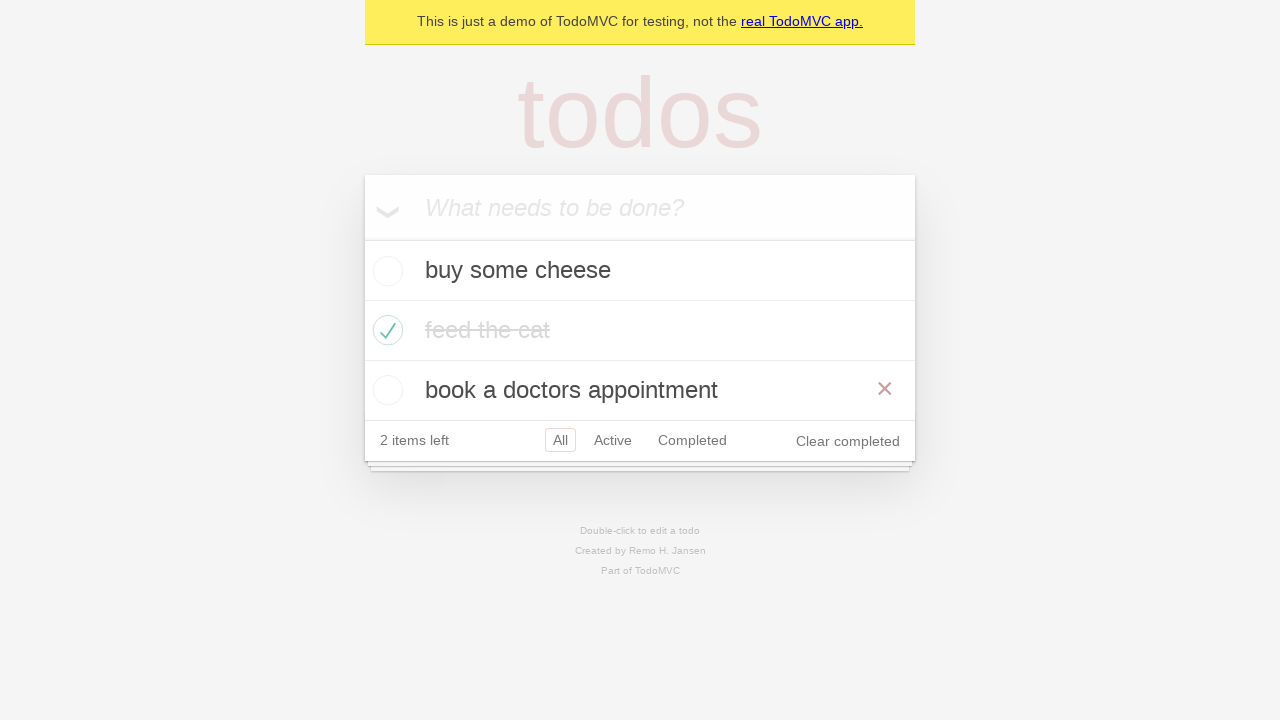

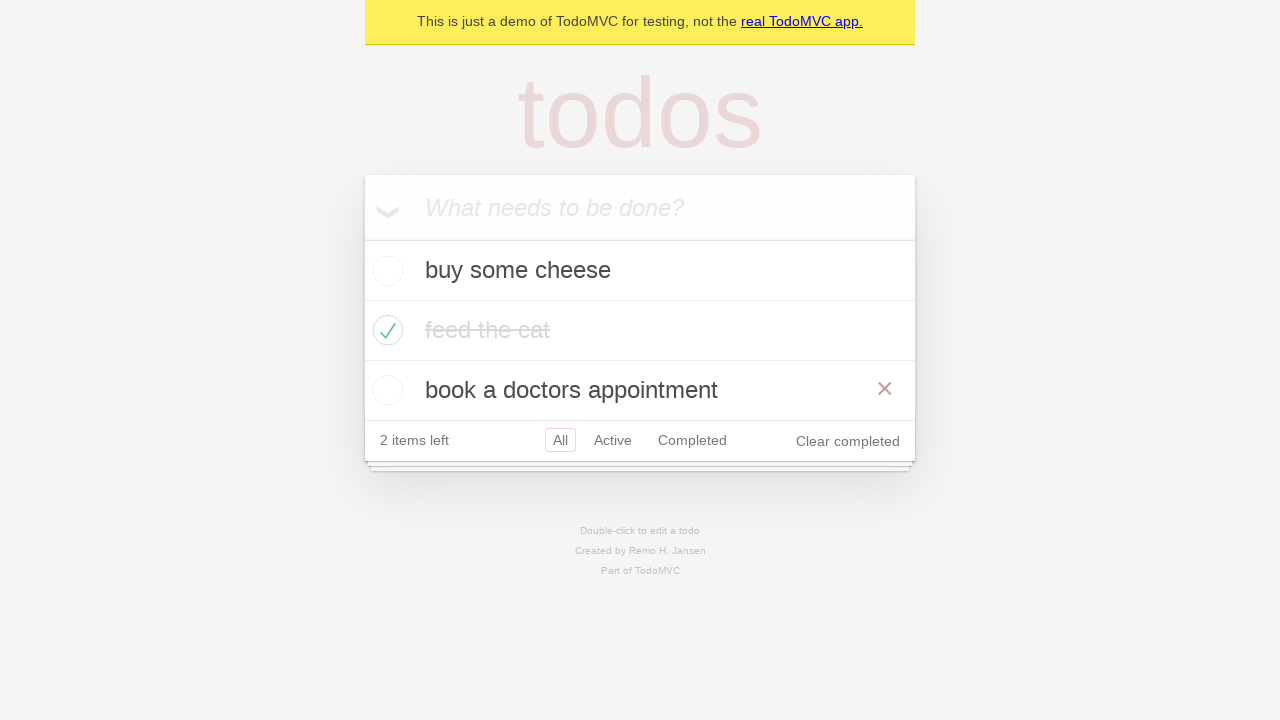